Tests that the counter displays the correct number of todo items as they are added

Starting URL: https://demo.playwright.dev/todomvc

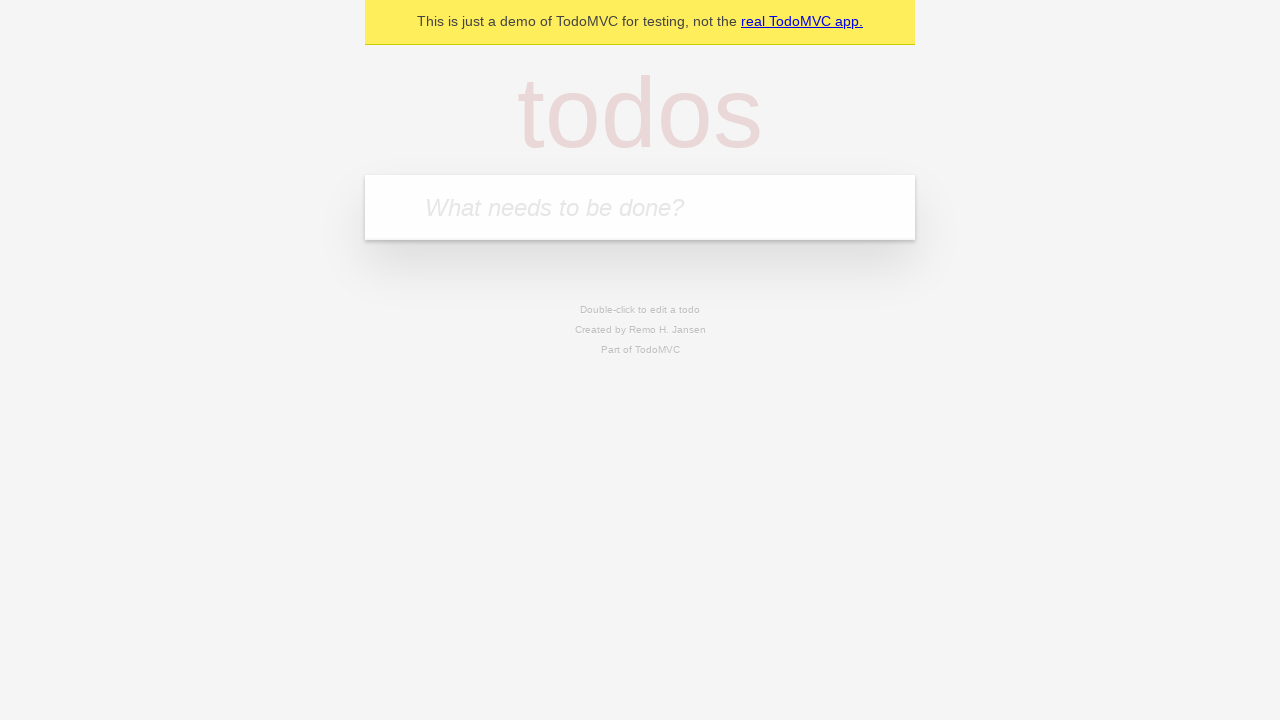

Located the new todo input field
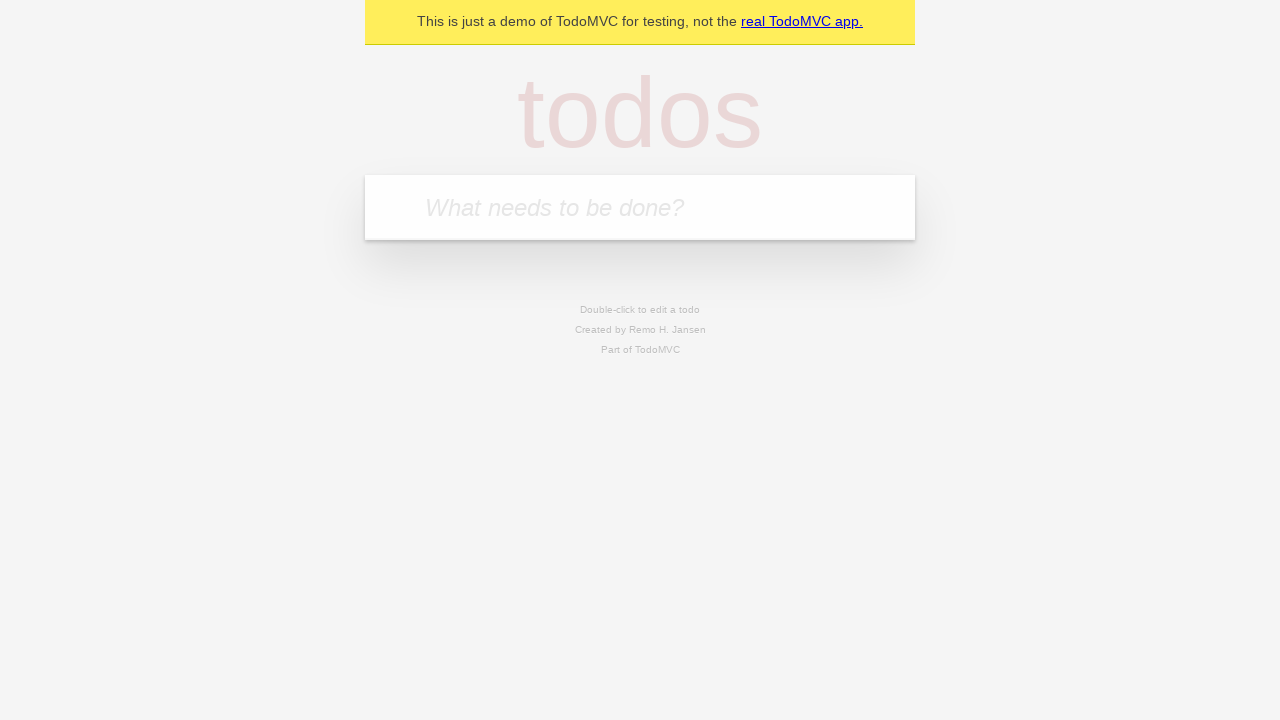

Filled first todo with 'buy some cheese' on internal:attr=[placeholder="What needs to be done?"i]
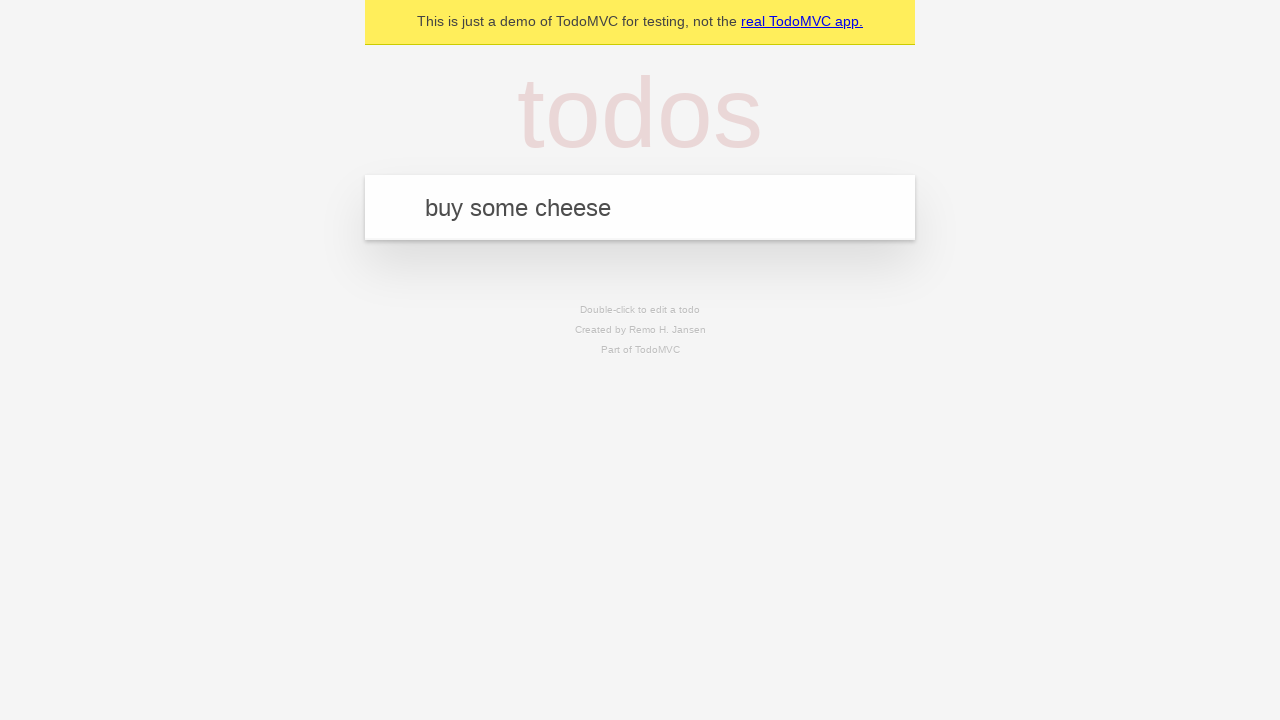

Pressed Enter to add first todo item on internal:attr=[placeholder="What needs to be done?"i]
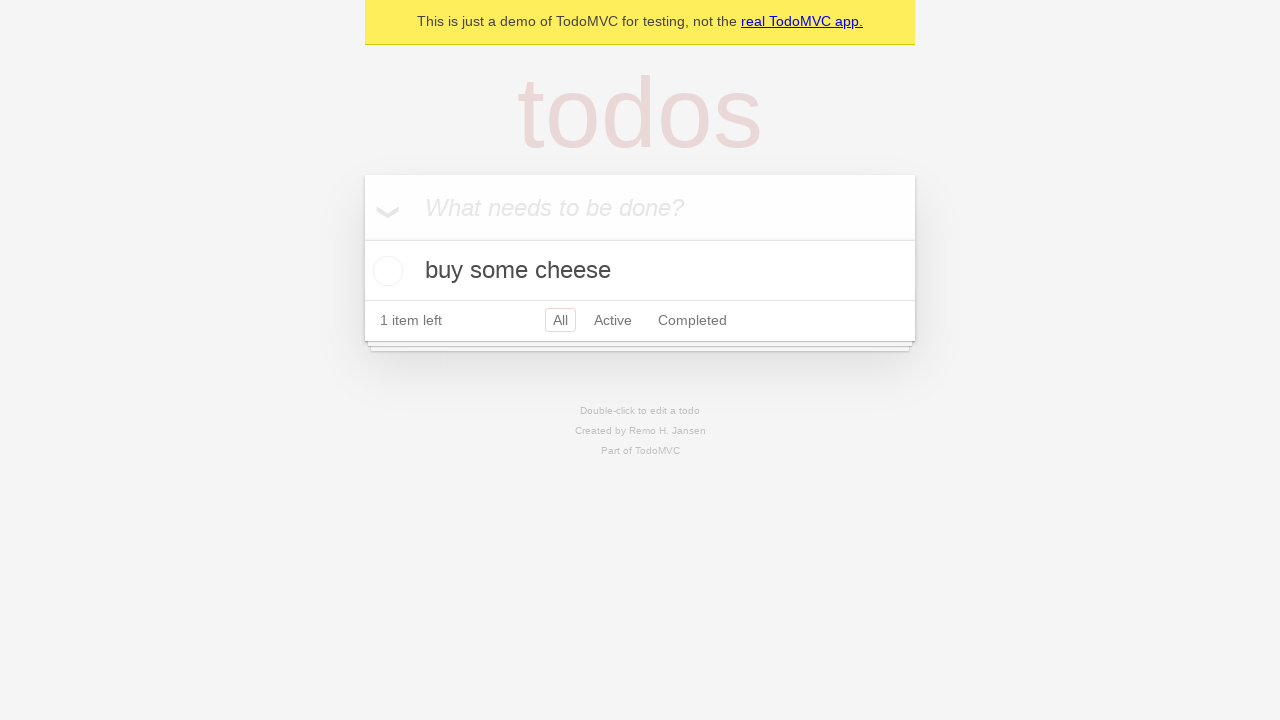

Todo counter element appeared after adding first item
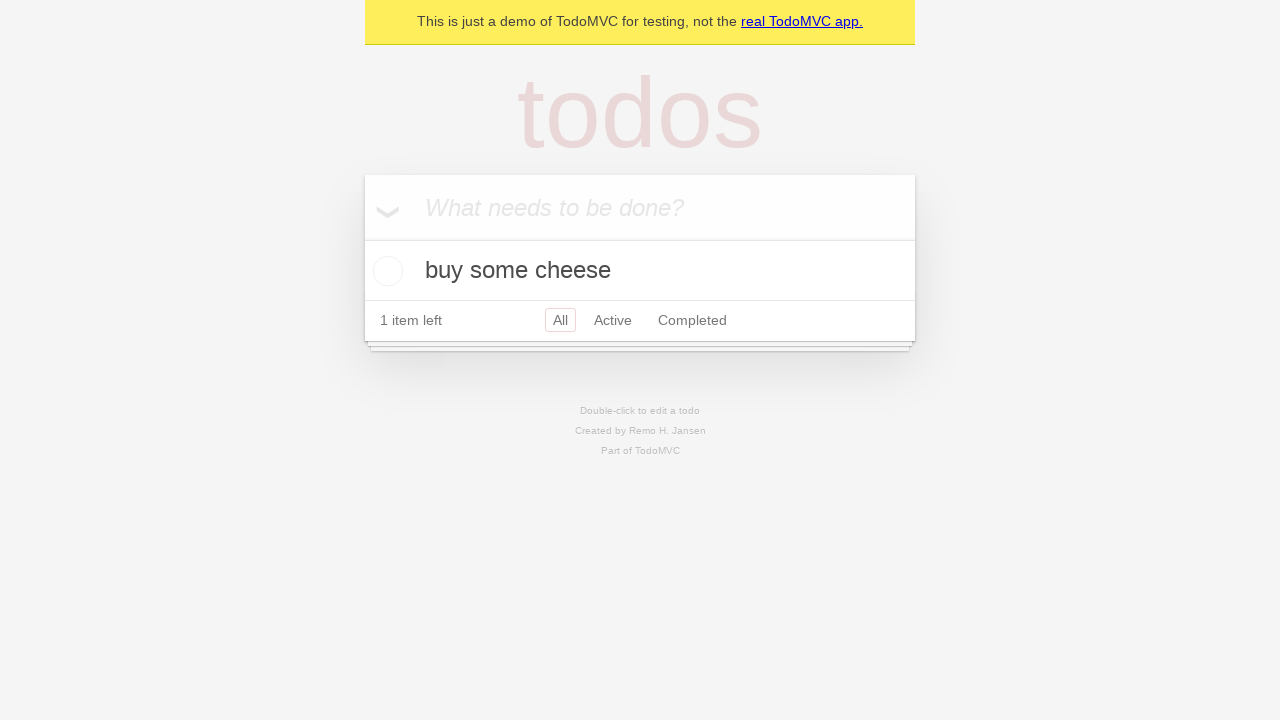

Filled second todo with 'feed the cat' on internal:attr=[placeholder="What needs to be done?"i]
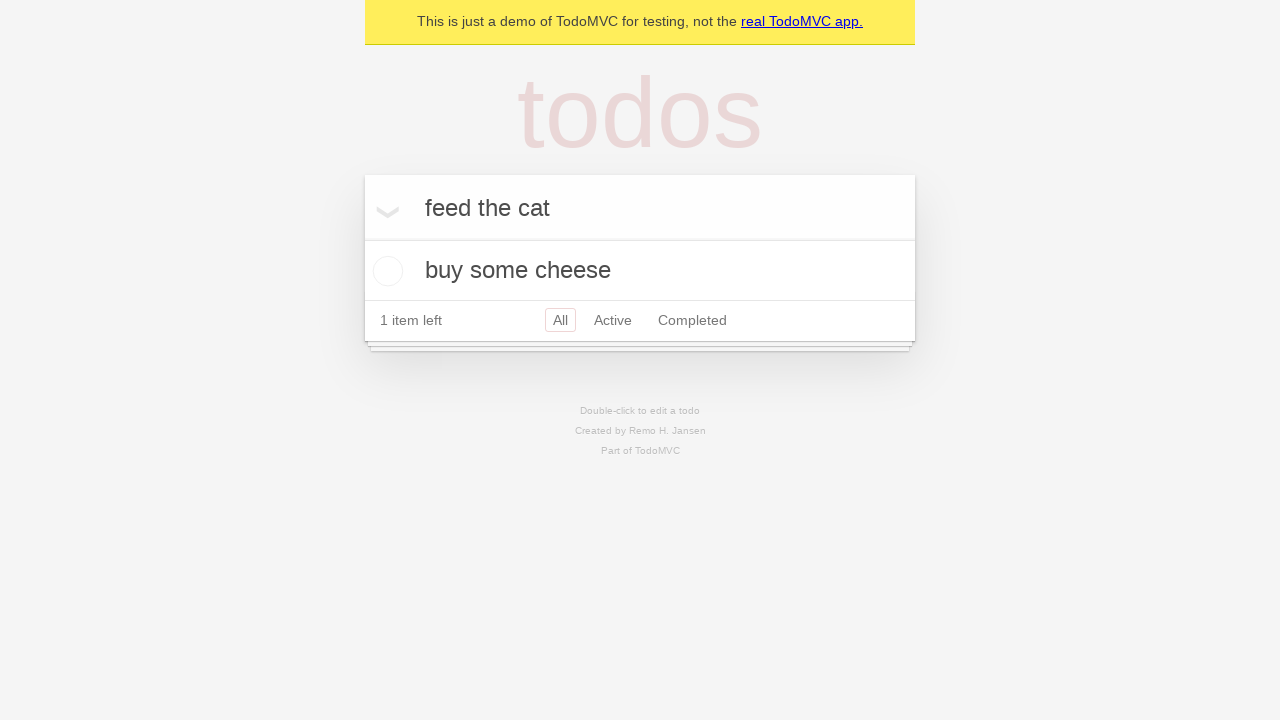

Pressed Enter to add second todo item on internal:attr=[placeholder="What needs to be done?"i]
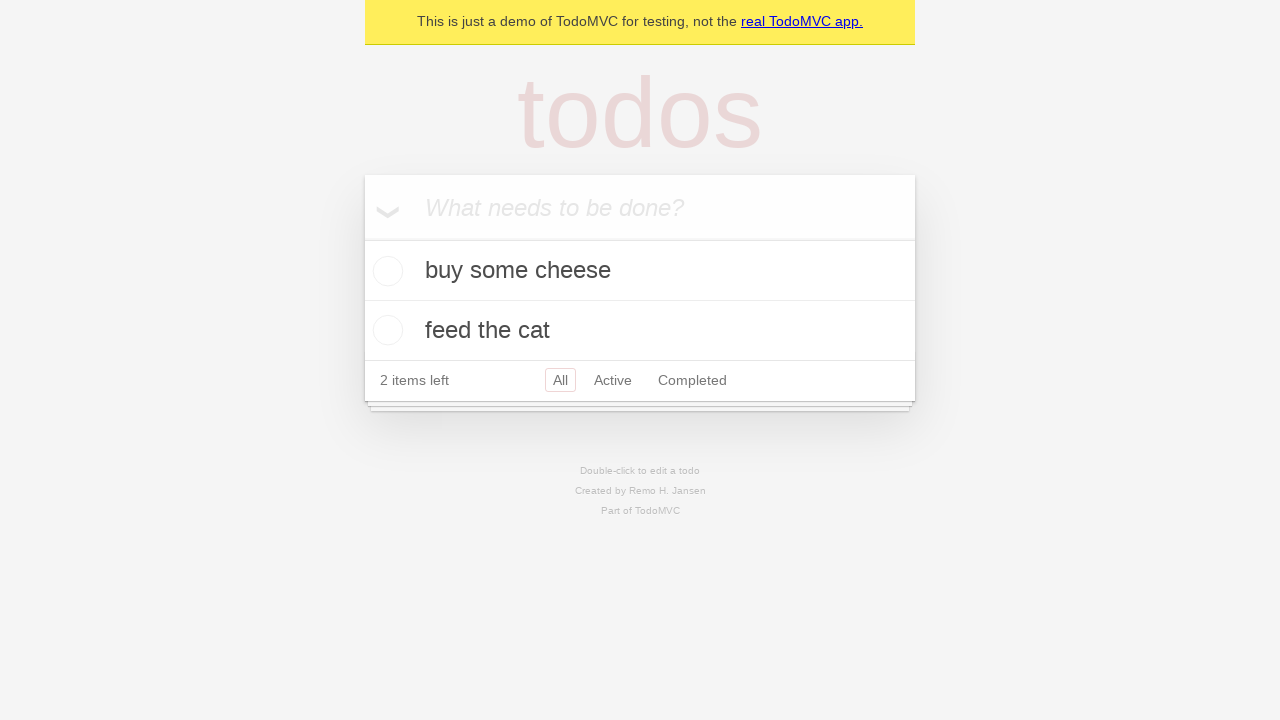

Waited 300ms for counter to update
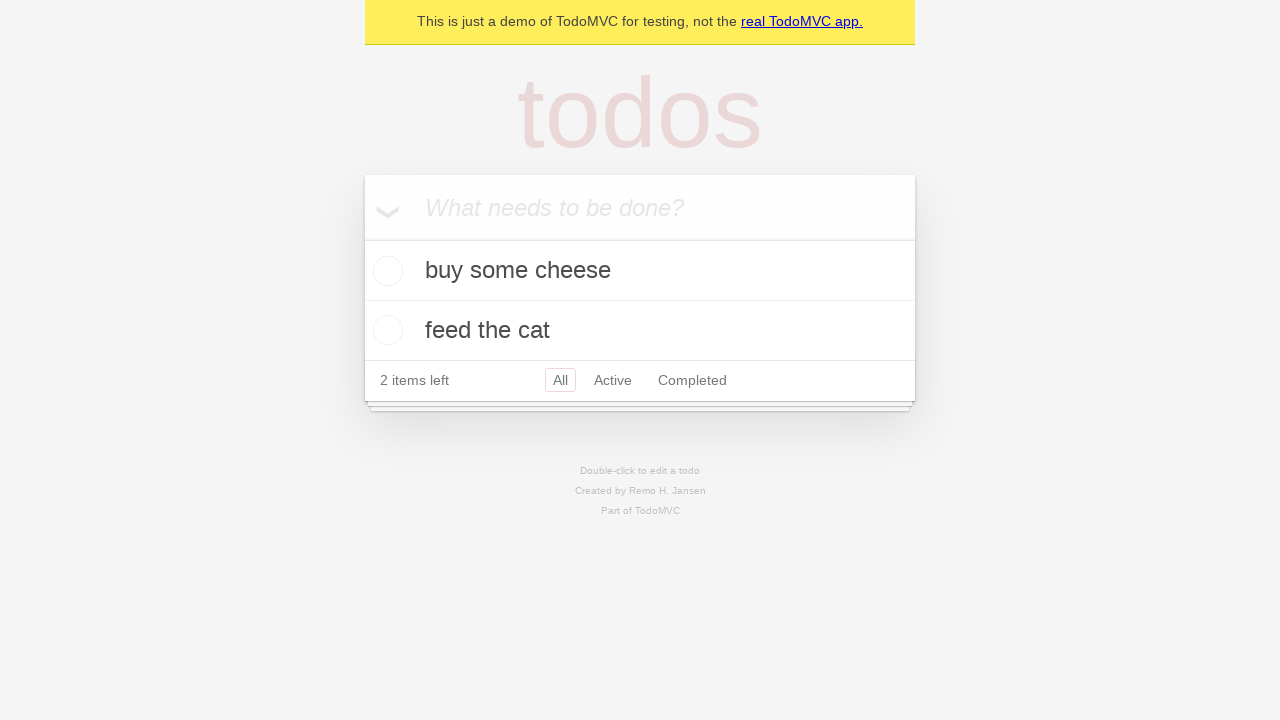

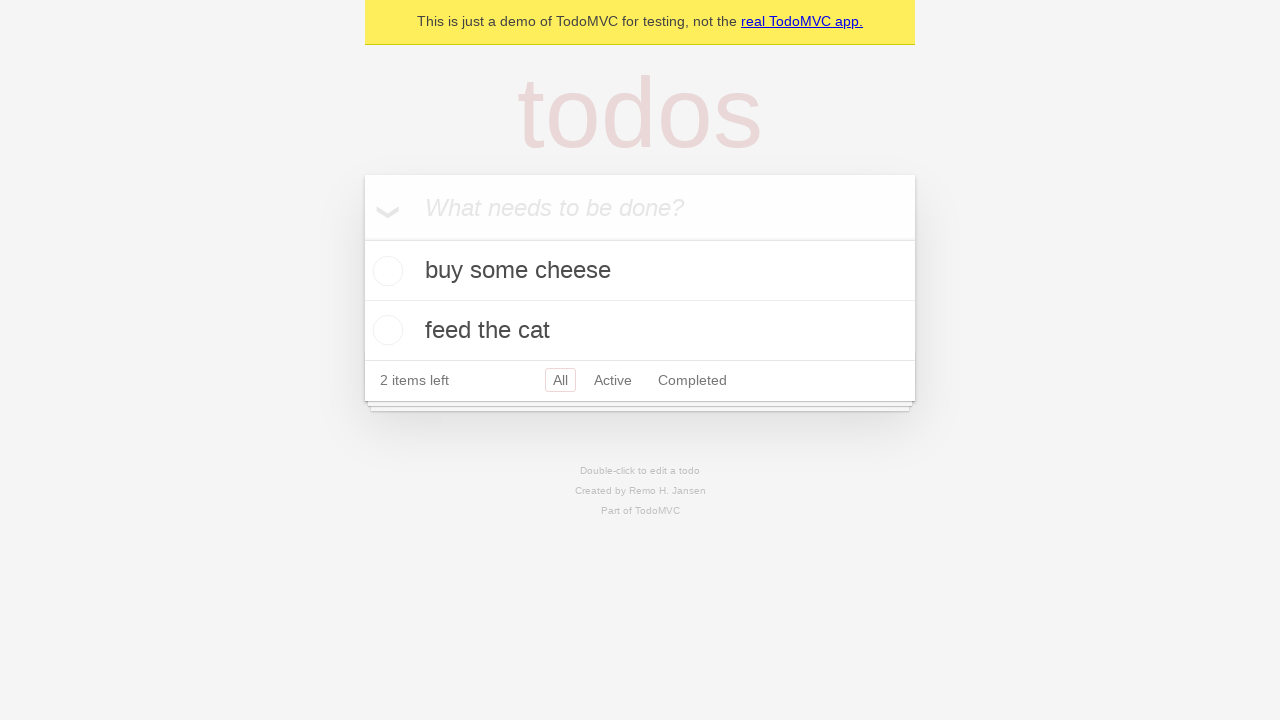